Tests registration form validation with empty data, verifying that appropriate error messages are displayed for all required fields

Starting URL: https://alada.vn/tai-khoan/dang-ky.html

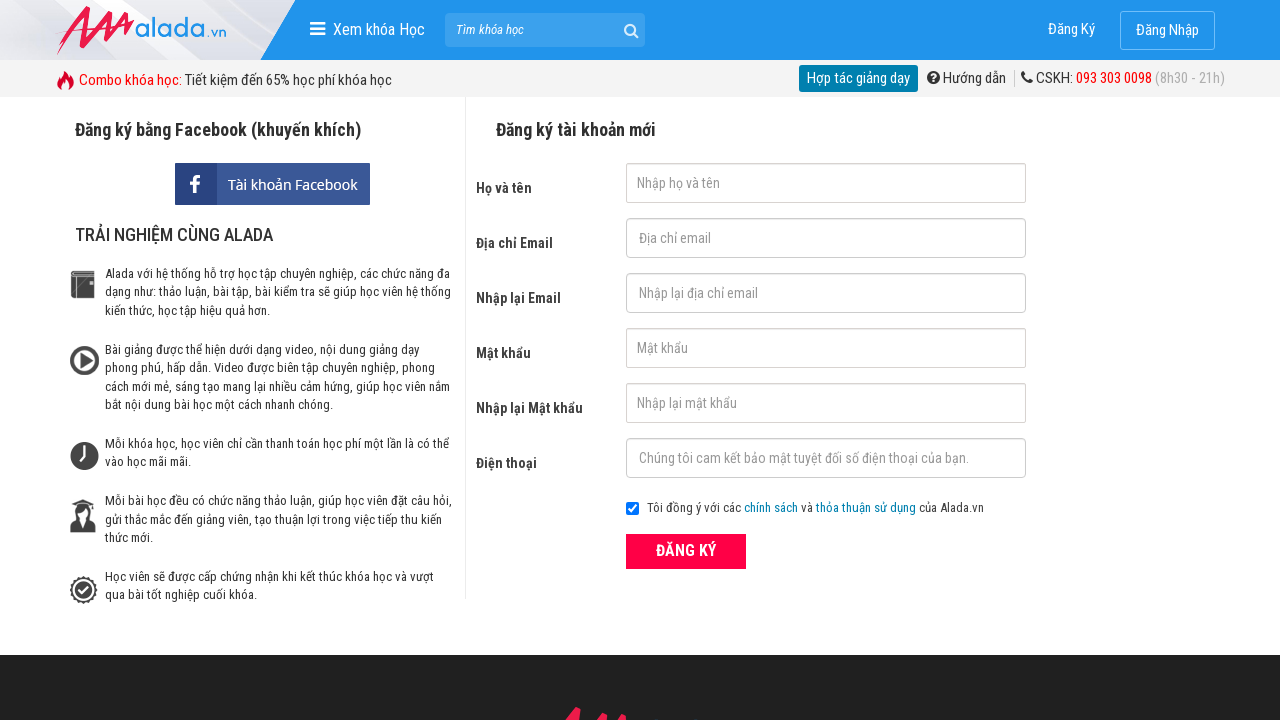

Cleared first name field on #txtFirstname
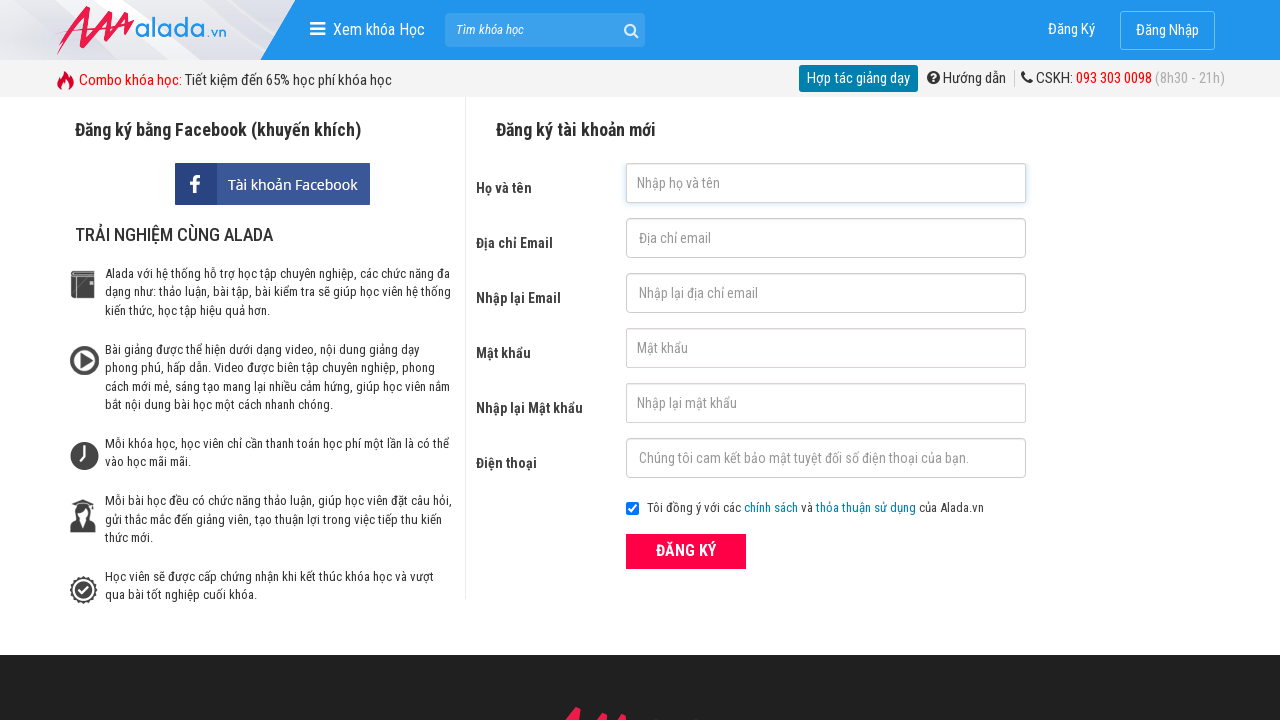

Cleared email field on #txtEmail
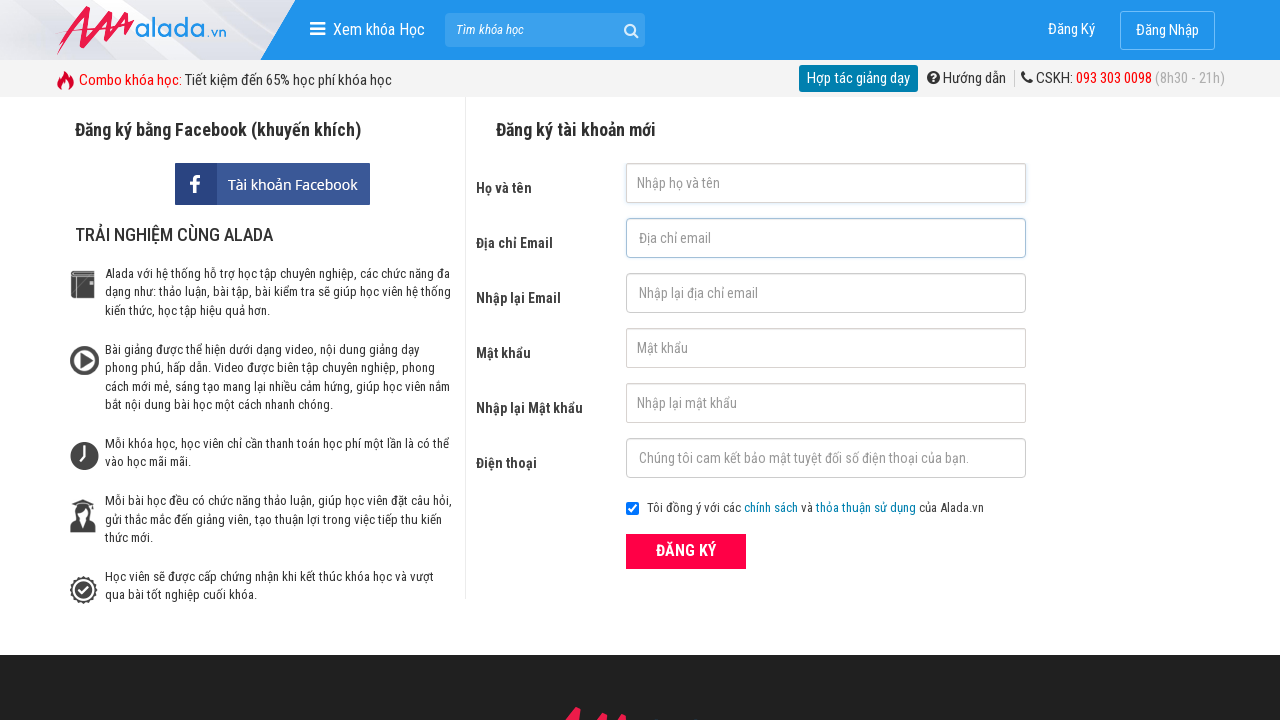

Cleared confirm email field on #txtCEmail
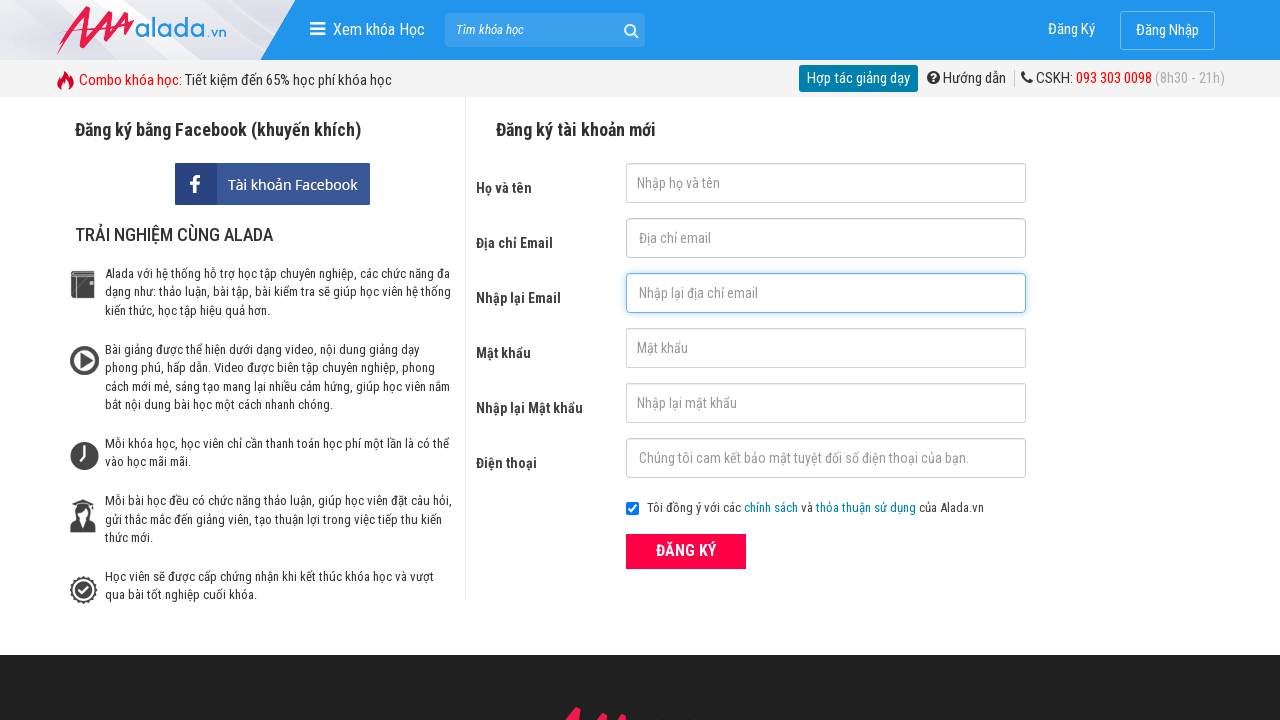

Cleared password field on #txtPassword
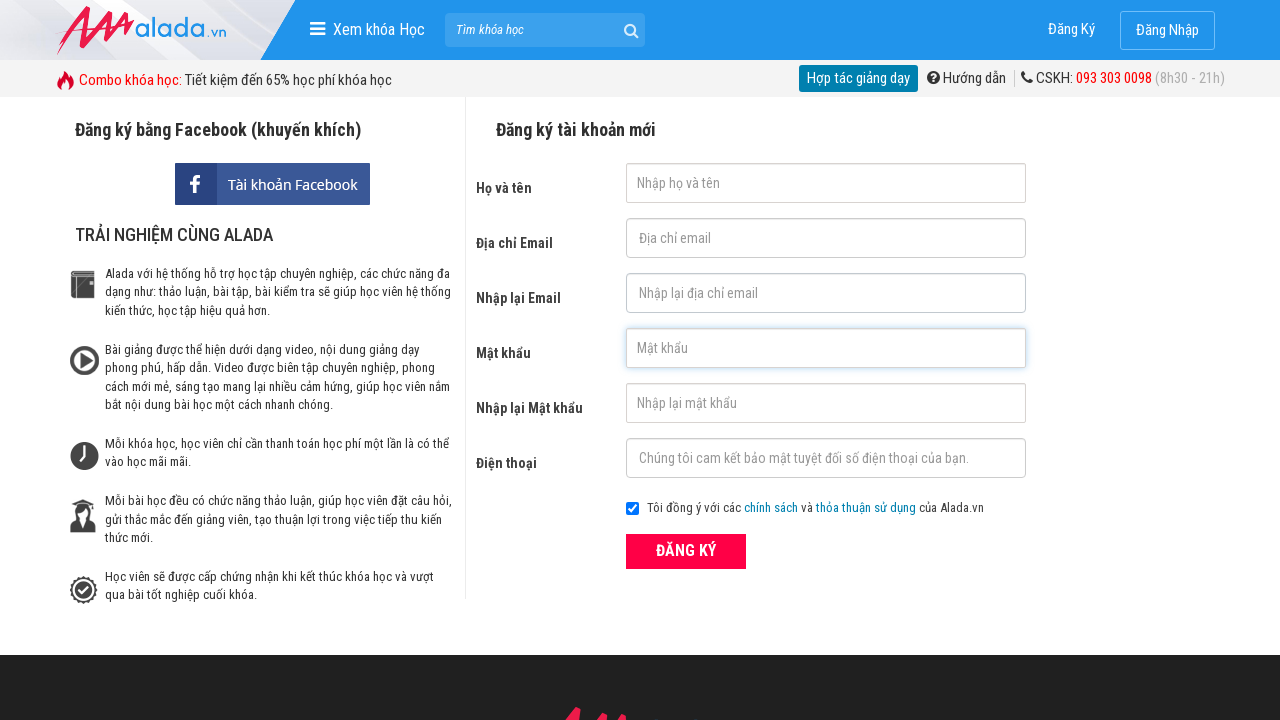

Cleared confirm password field on #txtCPassword
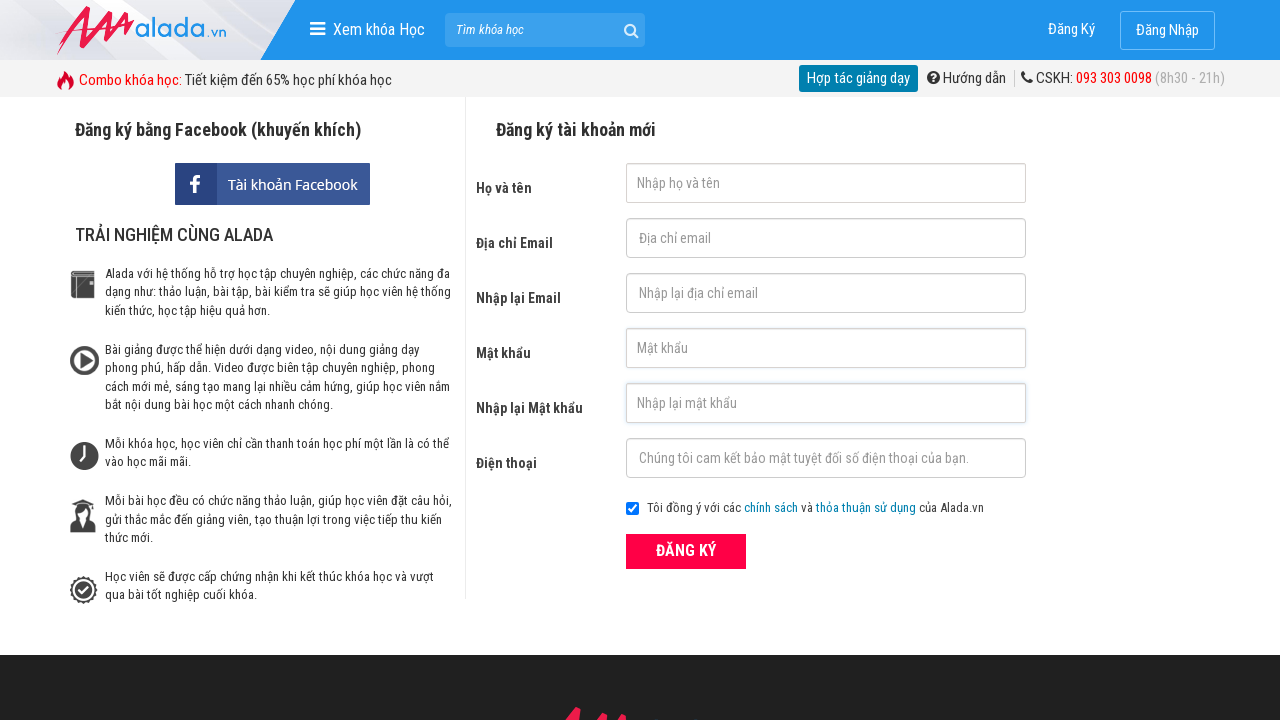

Cleared phone field on #txtPhone
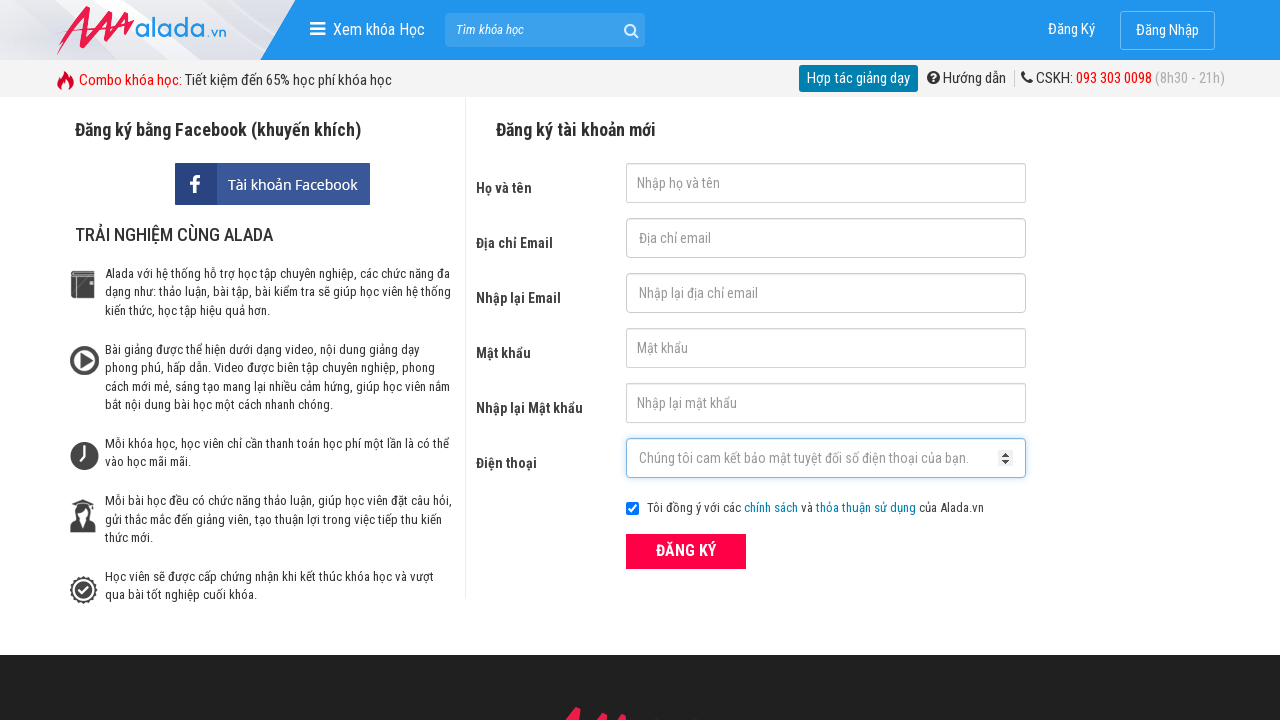

Clicked ĐĂNG KÝ (Register) button with empty form data at (686, 551) on xpath=//button[text()='ĐĂNG KÝ' and @type='submit']
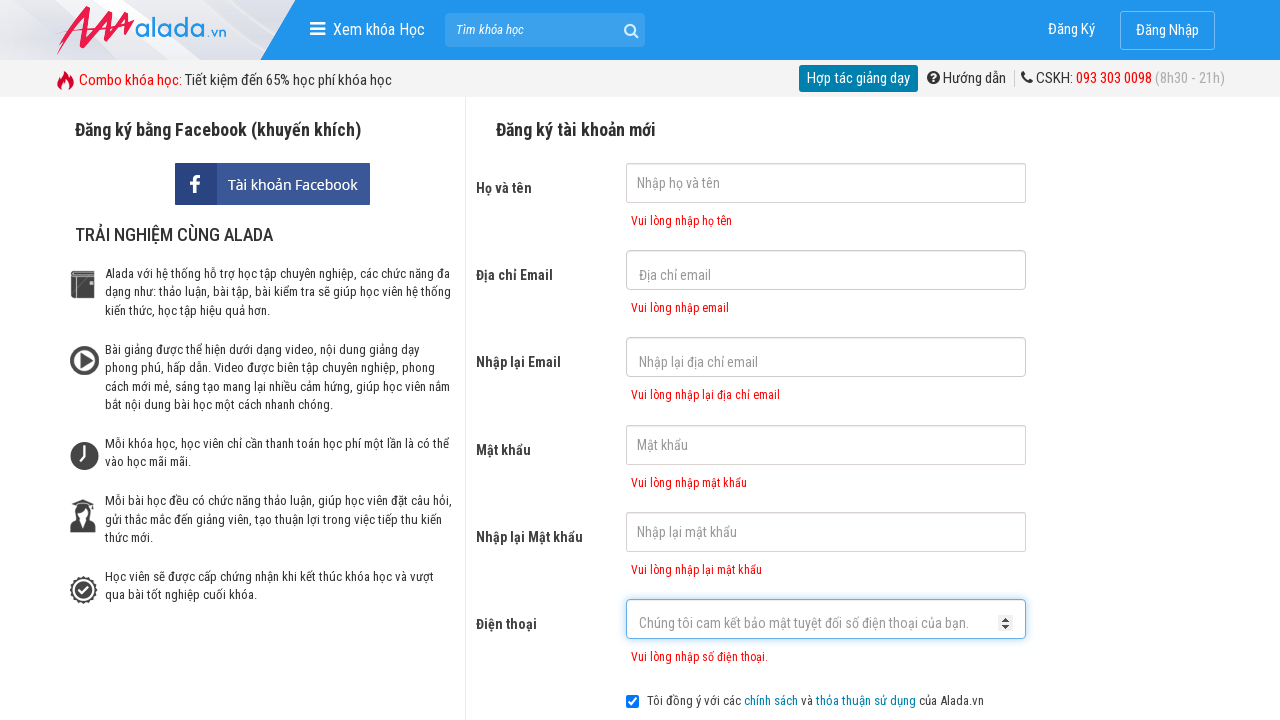

First name error message appeared
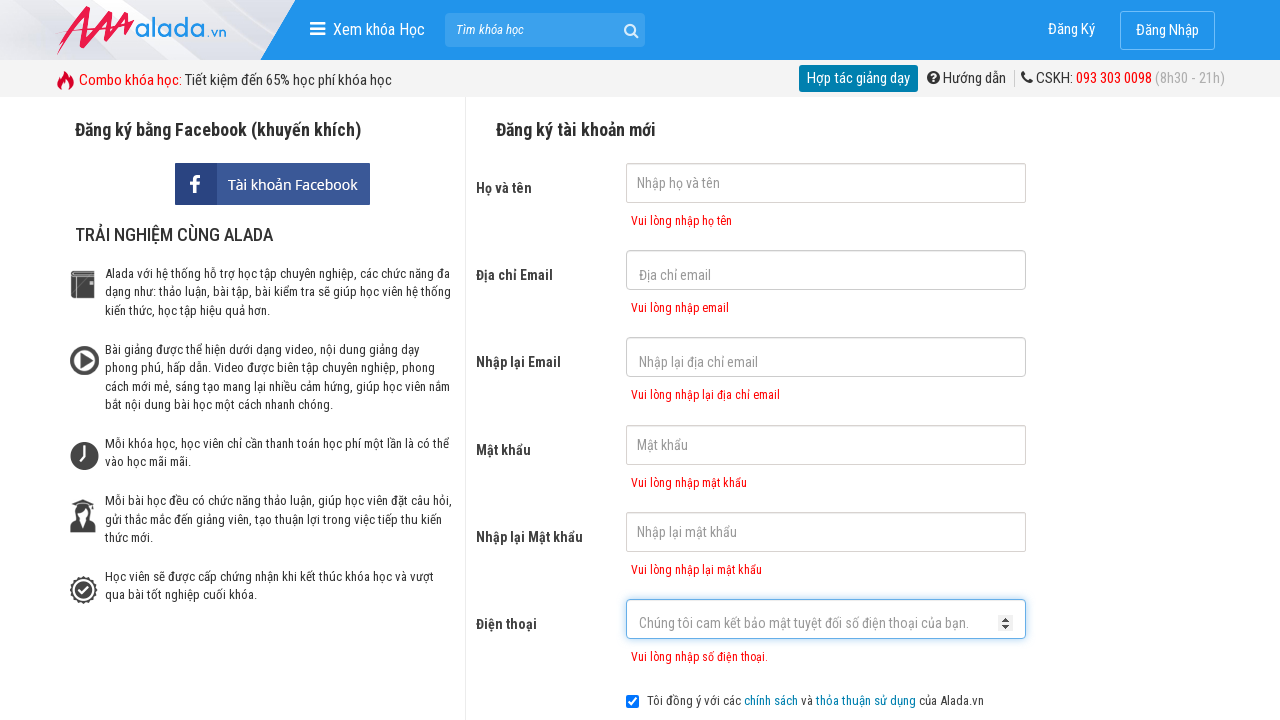

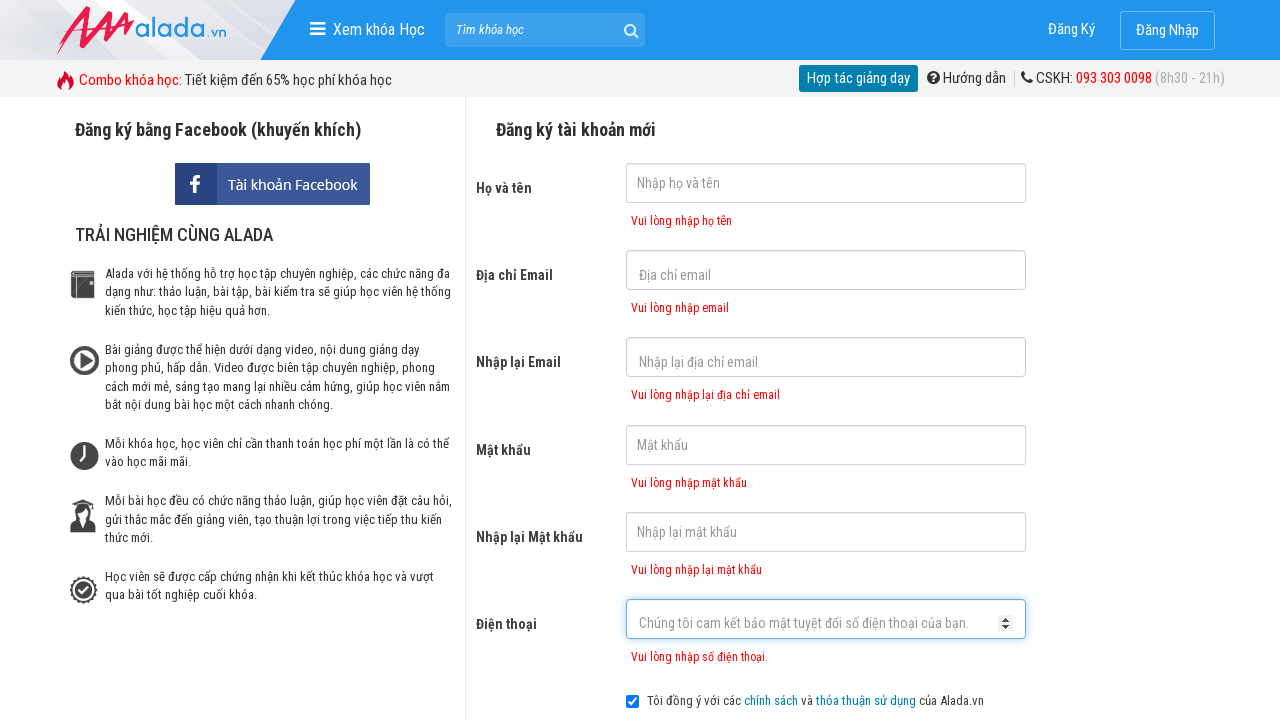